Navigates to locators page and verifies that both buttons are clickable/enabled

Starting URL: https://acctabootcamp.github.io/site/examples/locators

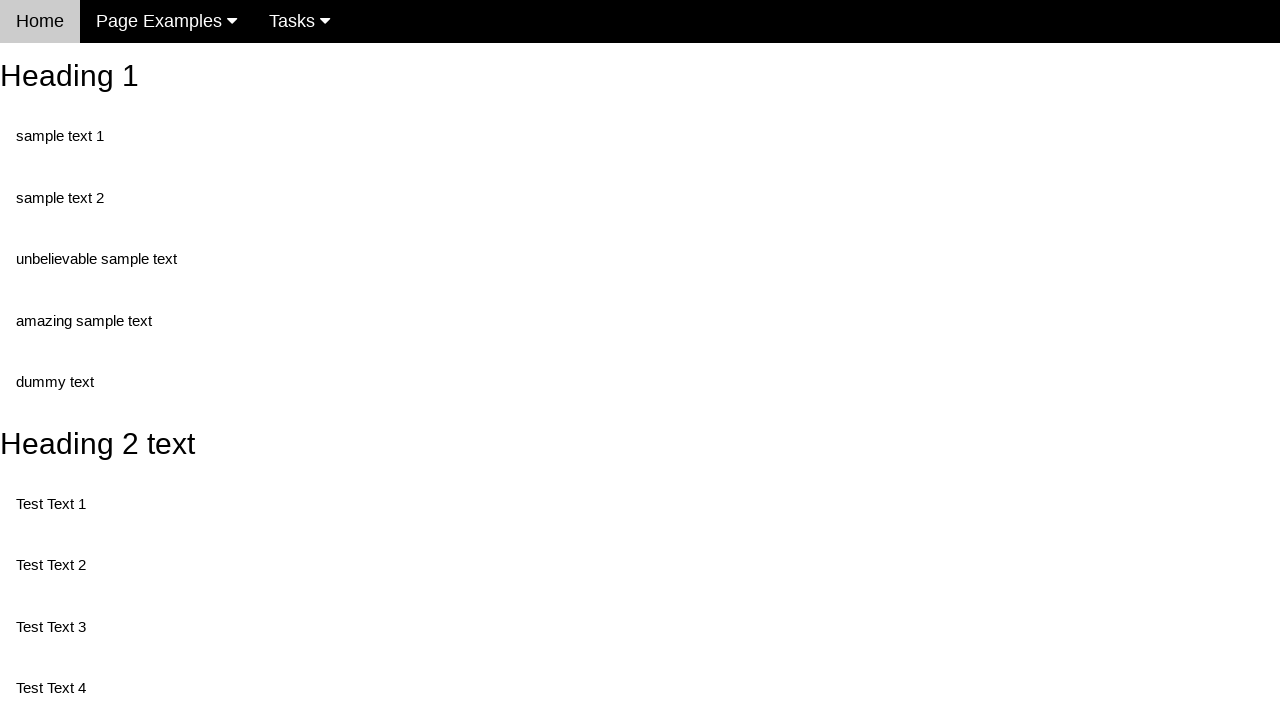

Navigated to locators page
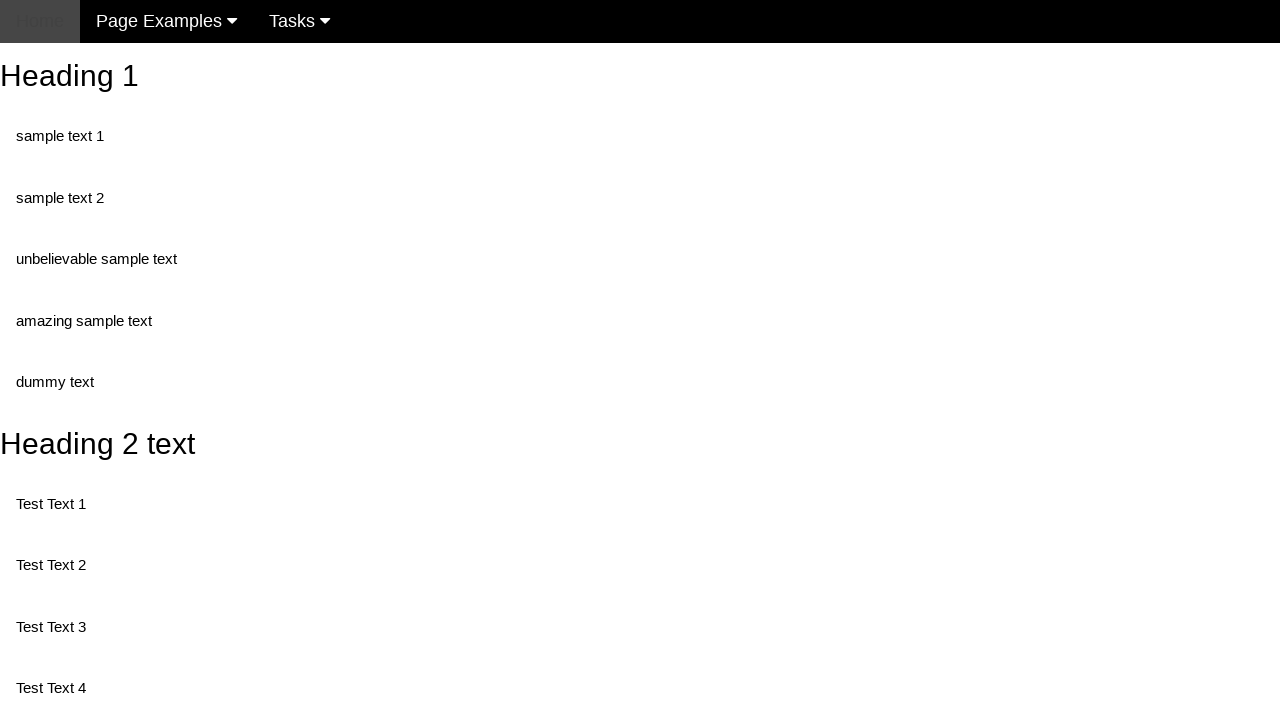

Located randomButton1 element
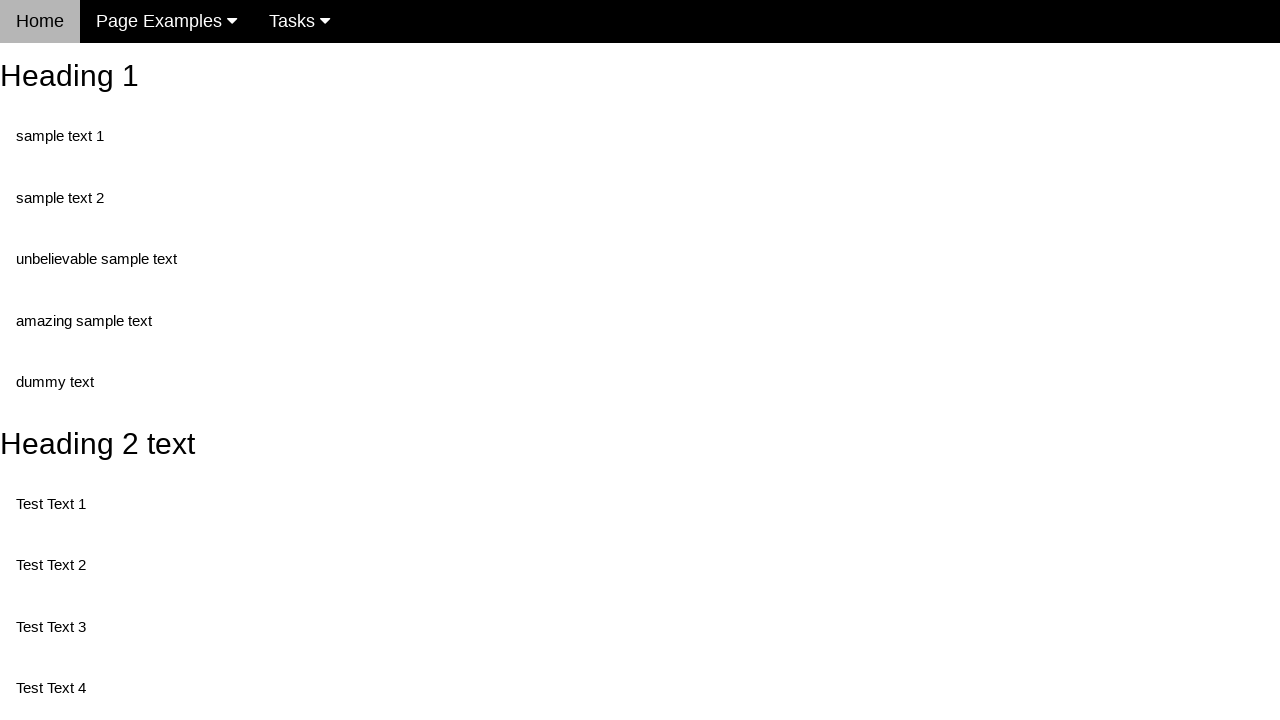

Waited for randomButton1 to be available
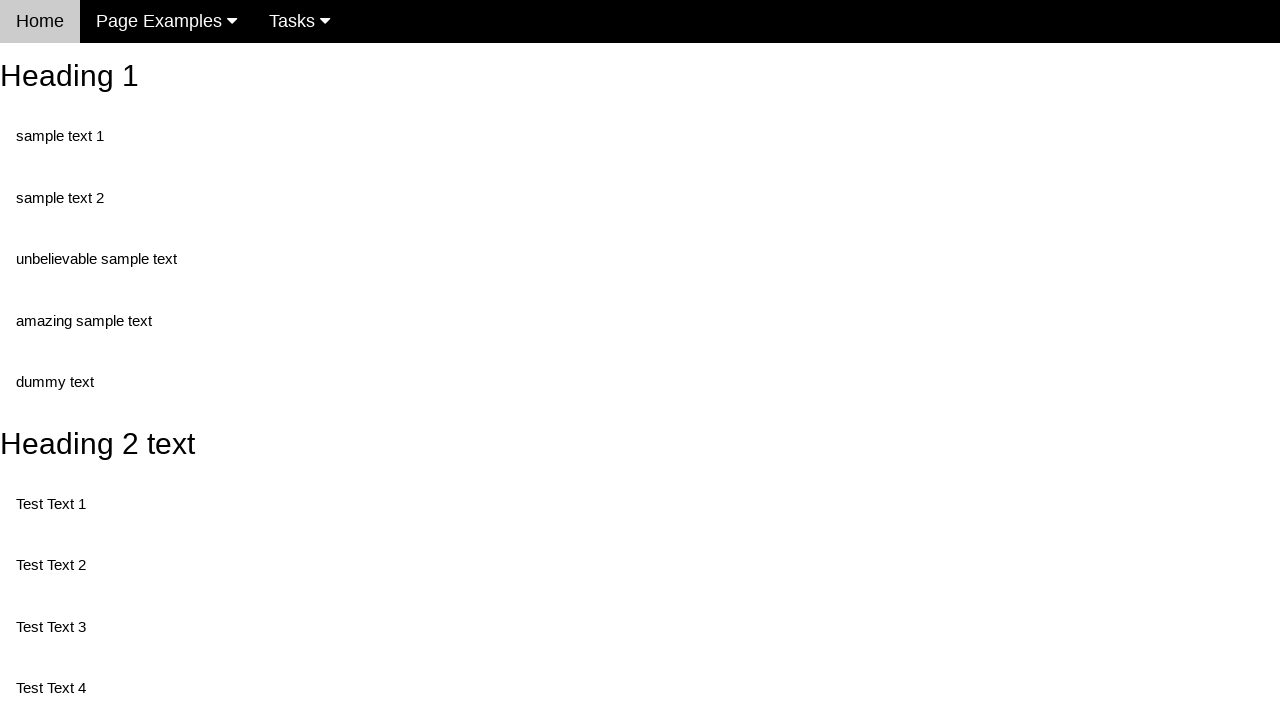

Verified randomButton1 is enabled
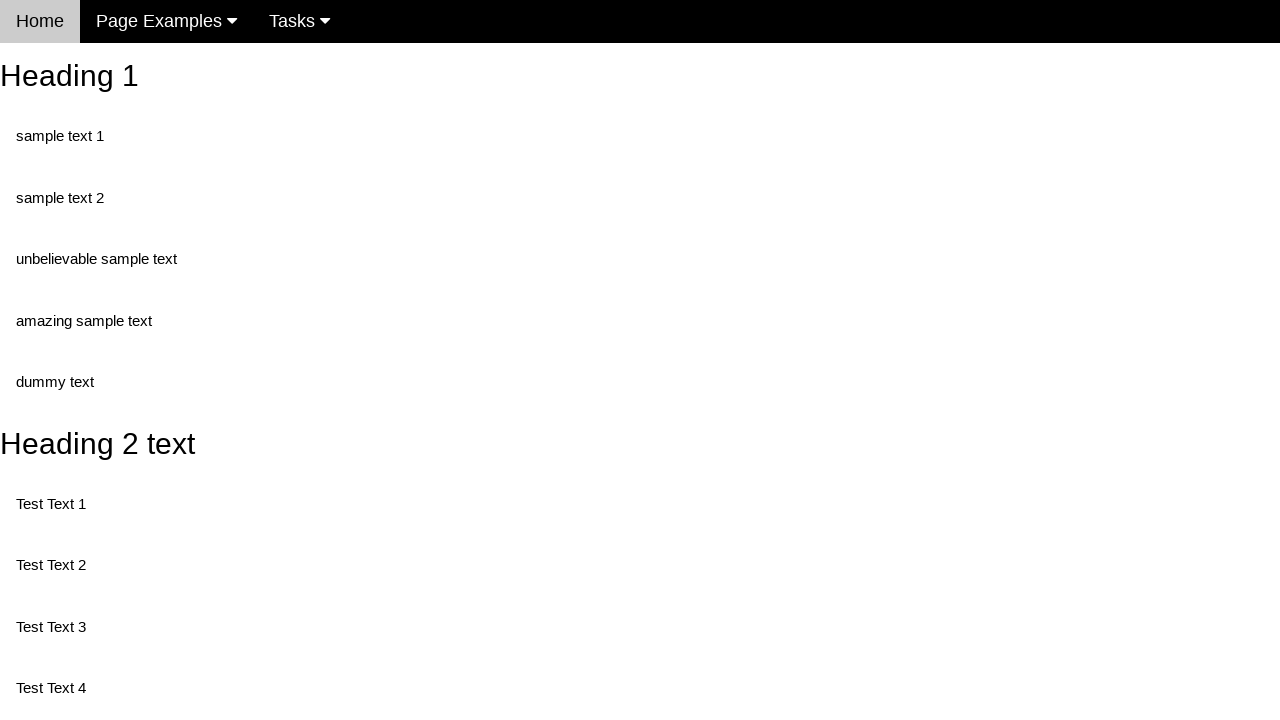

Located randomButton2 element
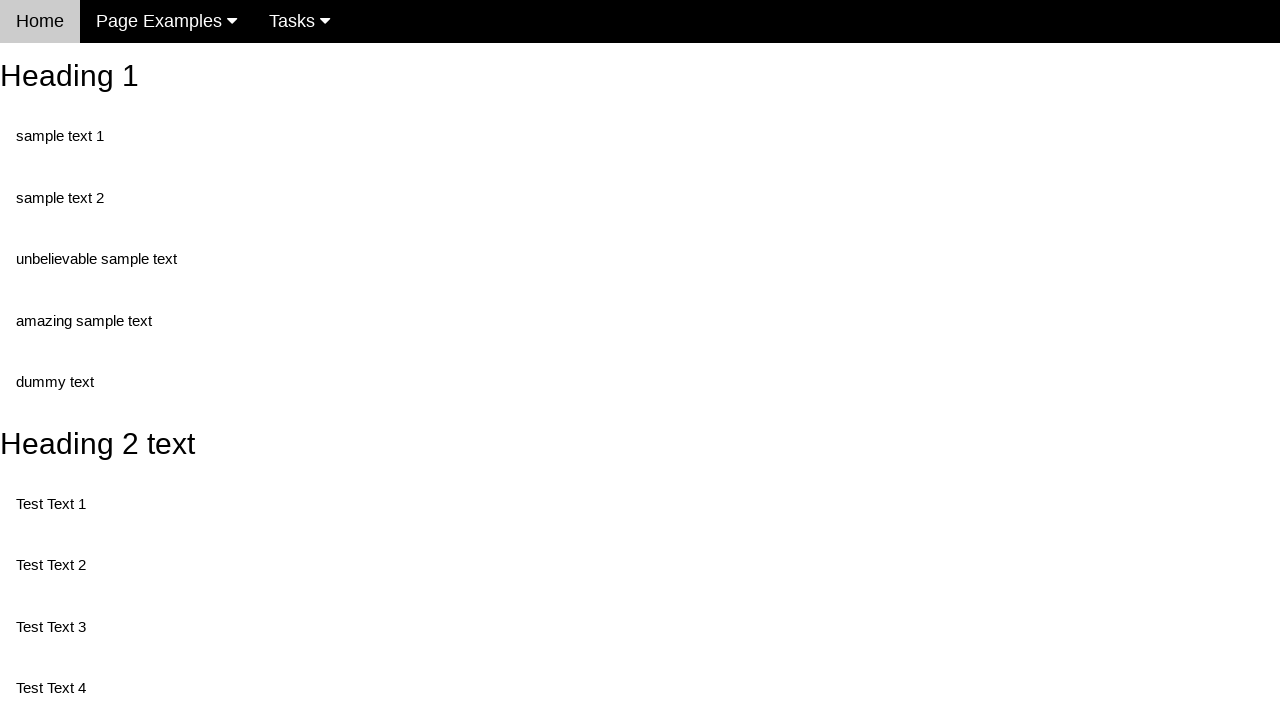

Verified randomButton2 is enabled
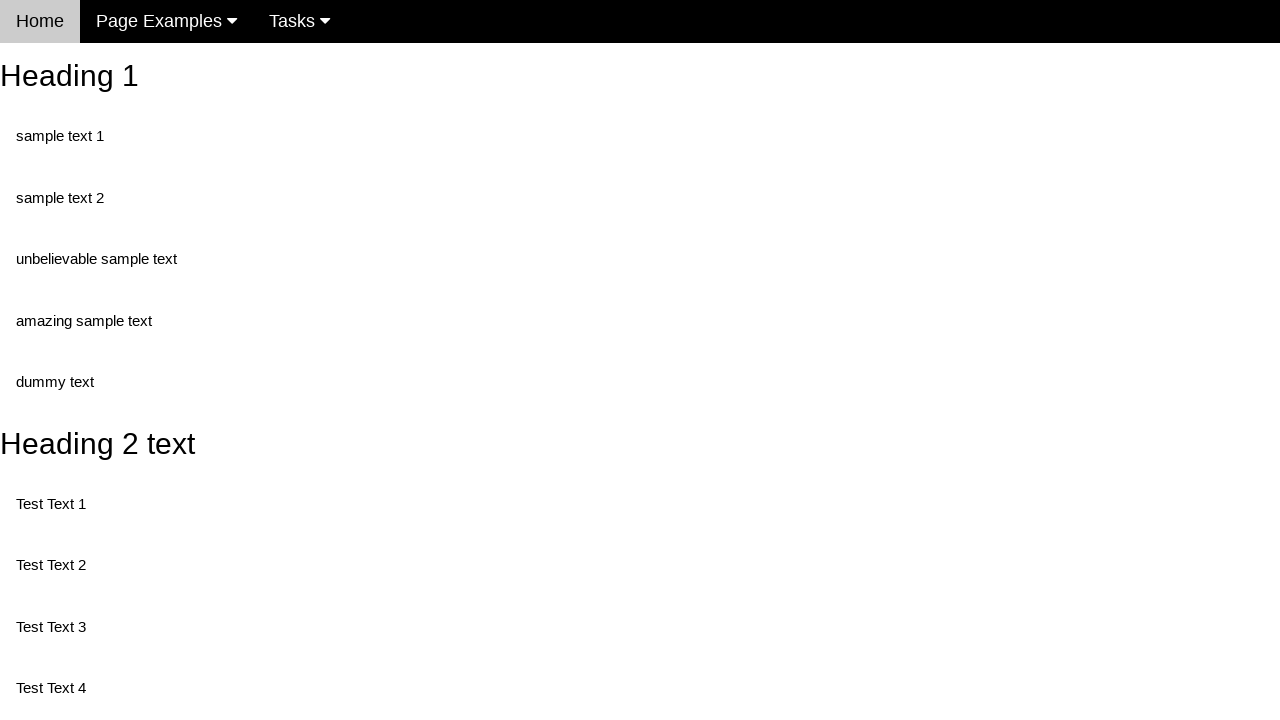

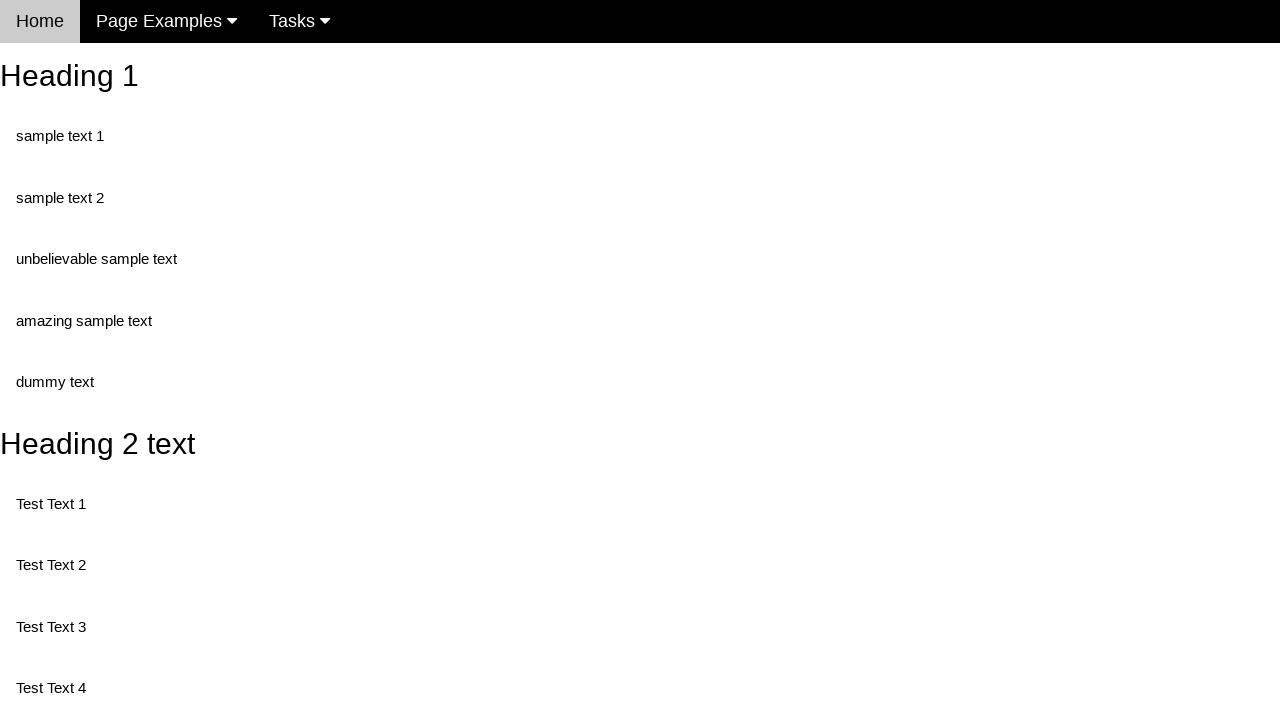